Tests alert dialog functionality by navigating to the alert with text box section, triggering an alert, entering text, and verifying the resulting message

Starting URL: https://demo.automationtesting.in/Alerts.html

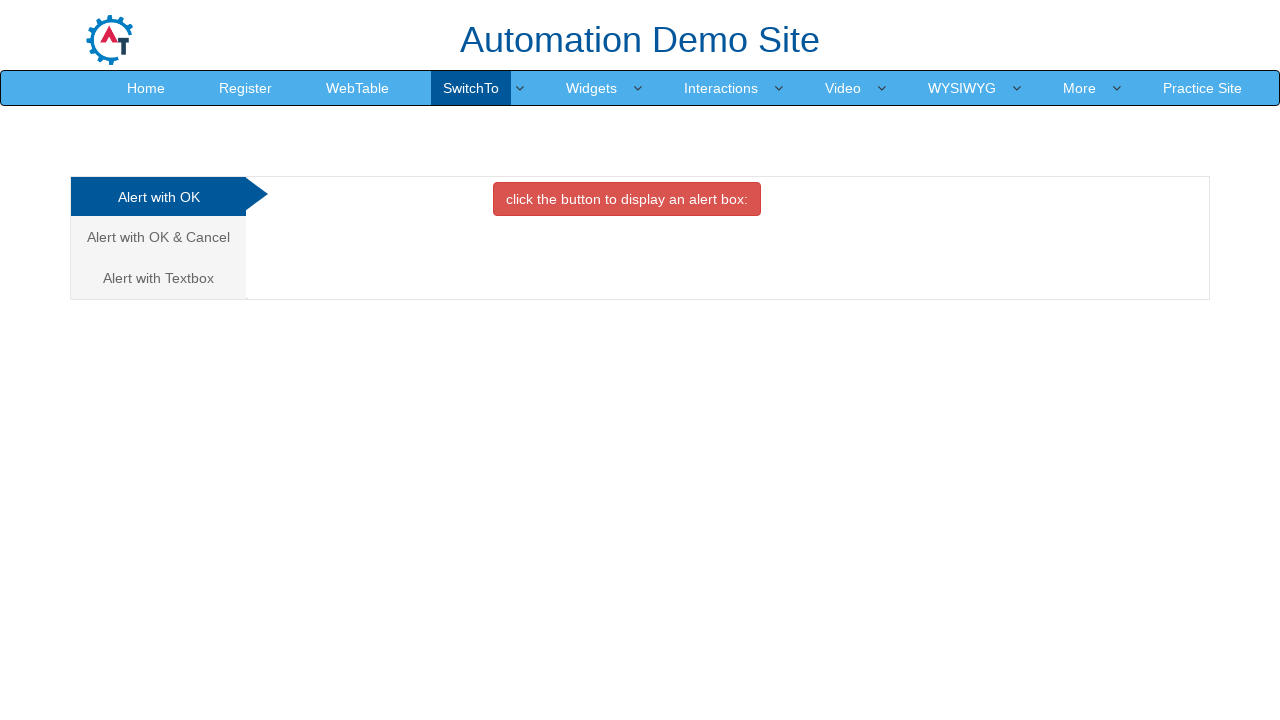

Clicked on the 'Alert with Textbox' tab at (158, 278) on xpath=/html/body/div[1]/div/div/div/div[1]/ul/li[3]/a
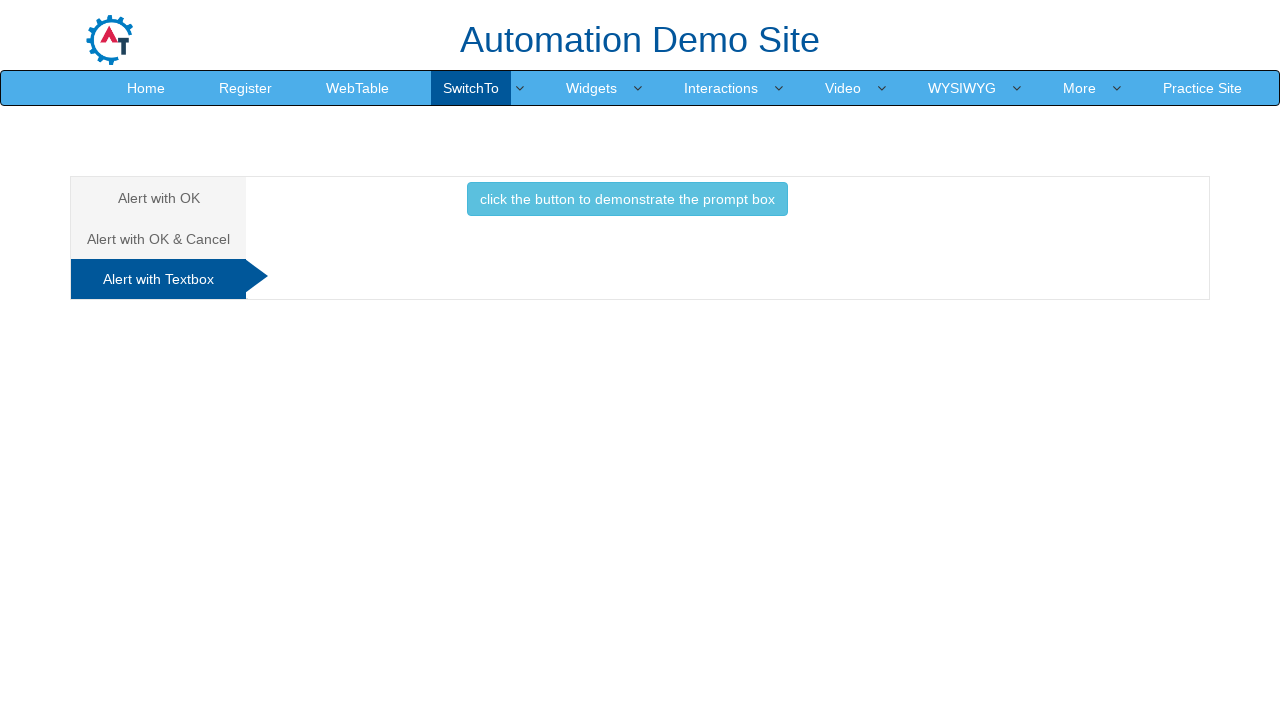

Clicked the button to trigger the prompt alert at (627, 199) on xpath=//*[@id='Textbox']/button
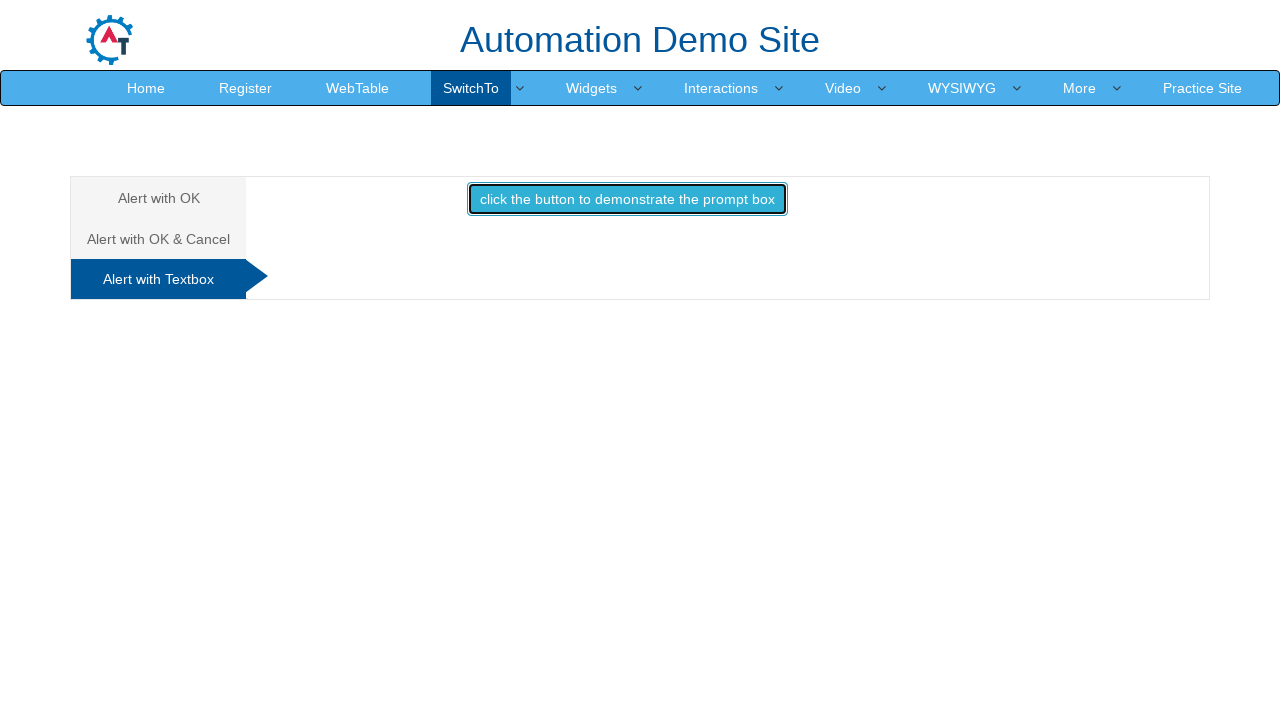

Set up dialog handler to accept prompt with text 'Manas'
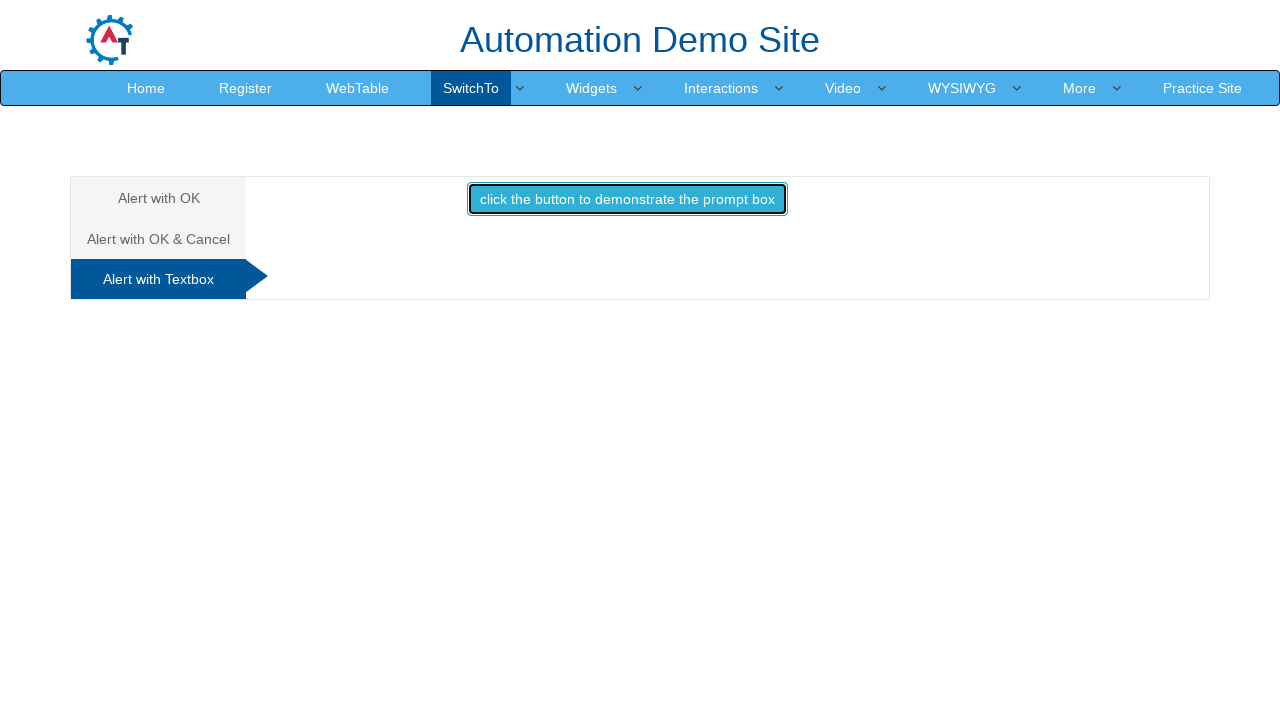

Clicked button to trigger the prompt dialog with handler active at (627, 199) on xpath=//*[@id='Textbox']/button
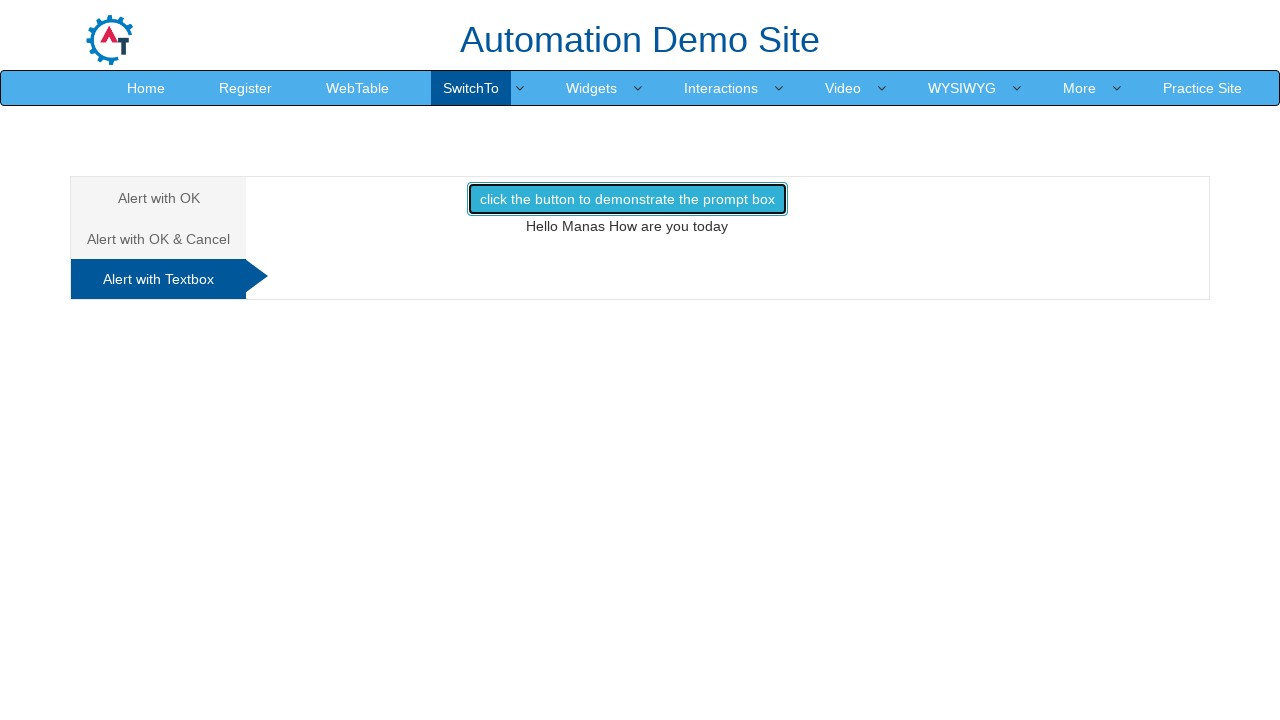

Verified that the result message appeared after entering text in the alert
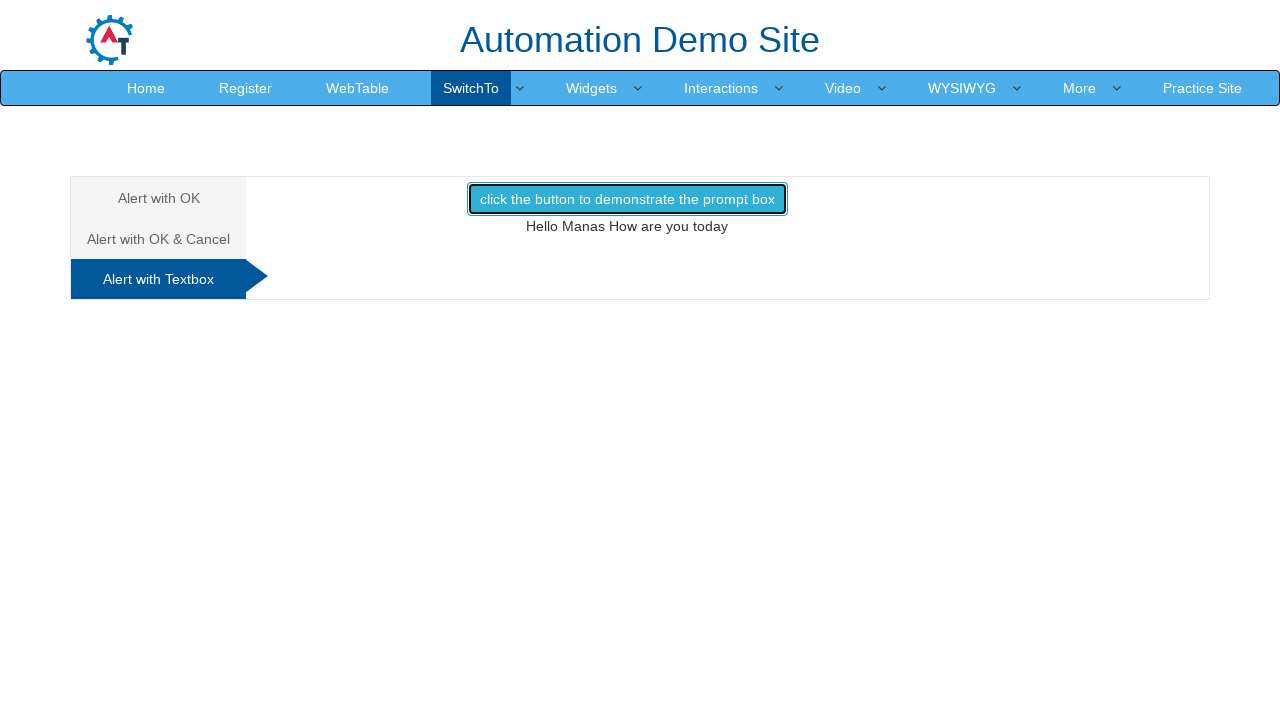

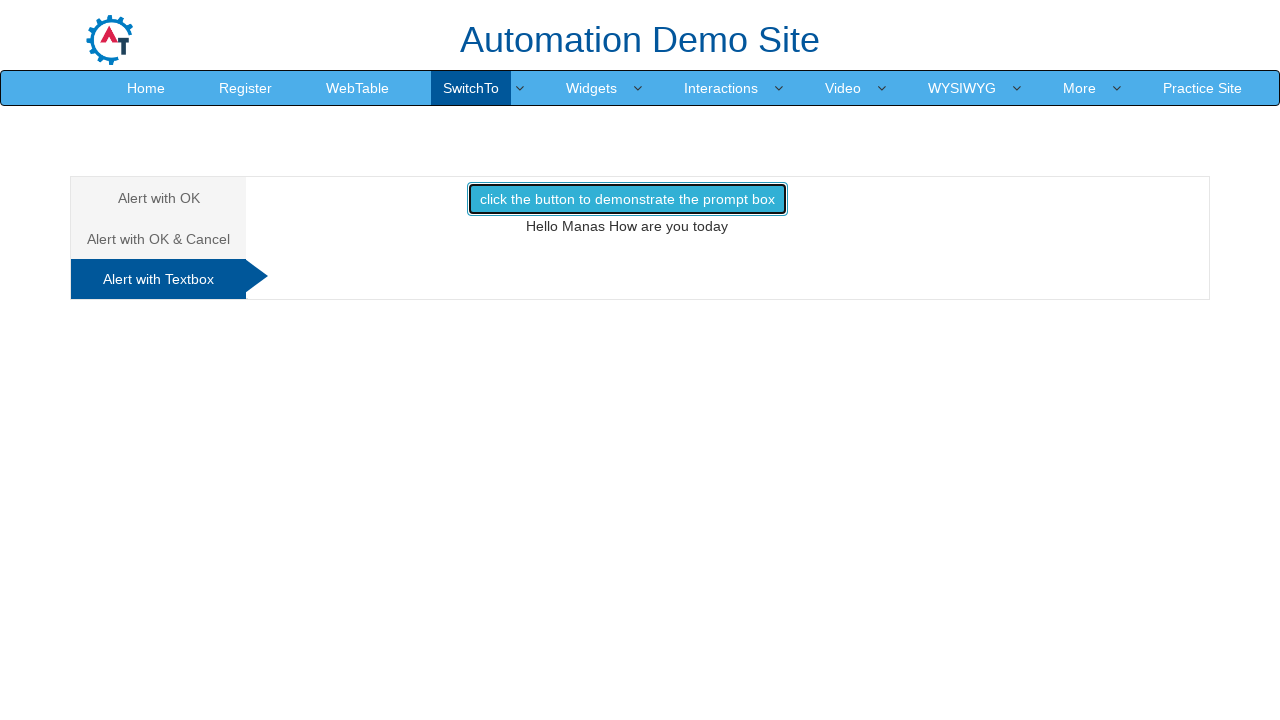